Tests dynamic content loading with a short timeout, handling timeout exceptions gracefully before verifying the "Hello World!" message.

Starting URL: http://the-internet.herokuapp.com/dynamic_loading/1

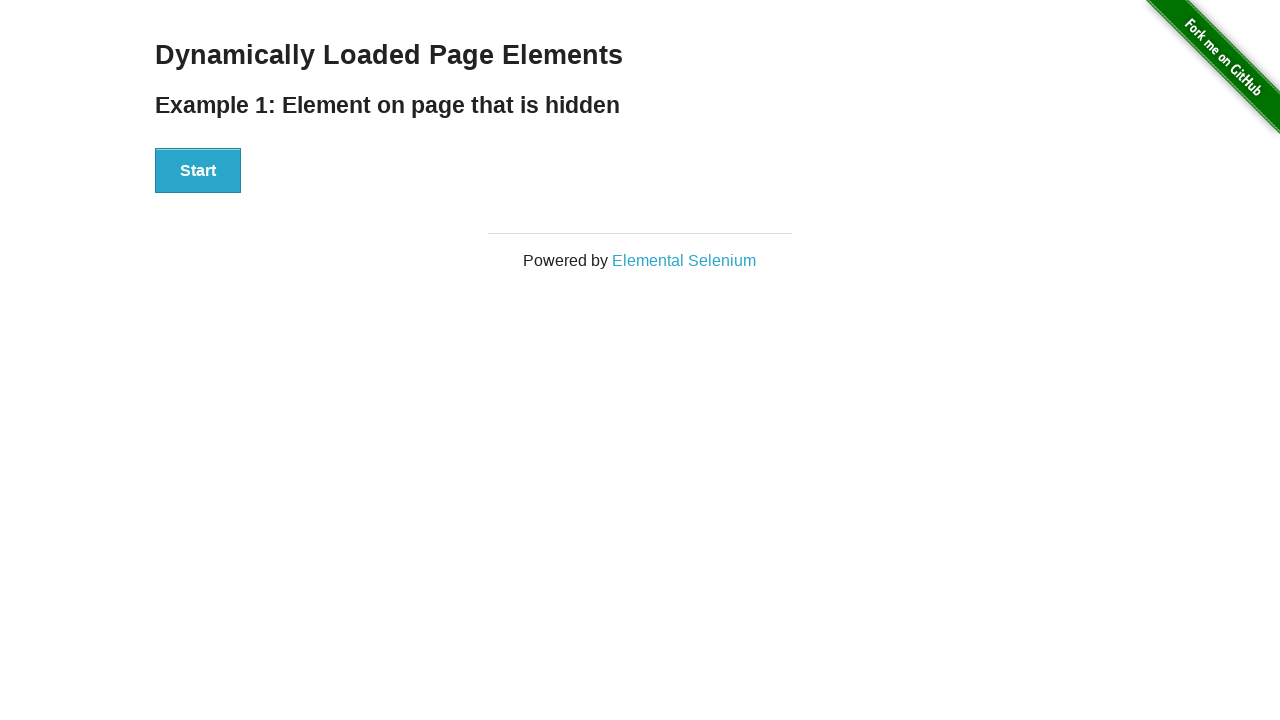

Clicked the start button to begin dynamic content loading at (198, 171) on xpath=//div[@id='start']/button
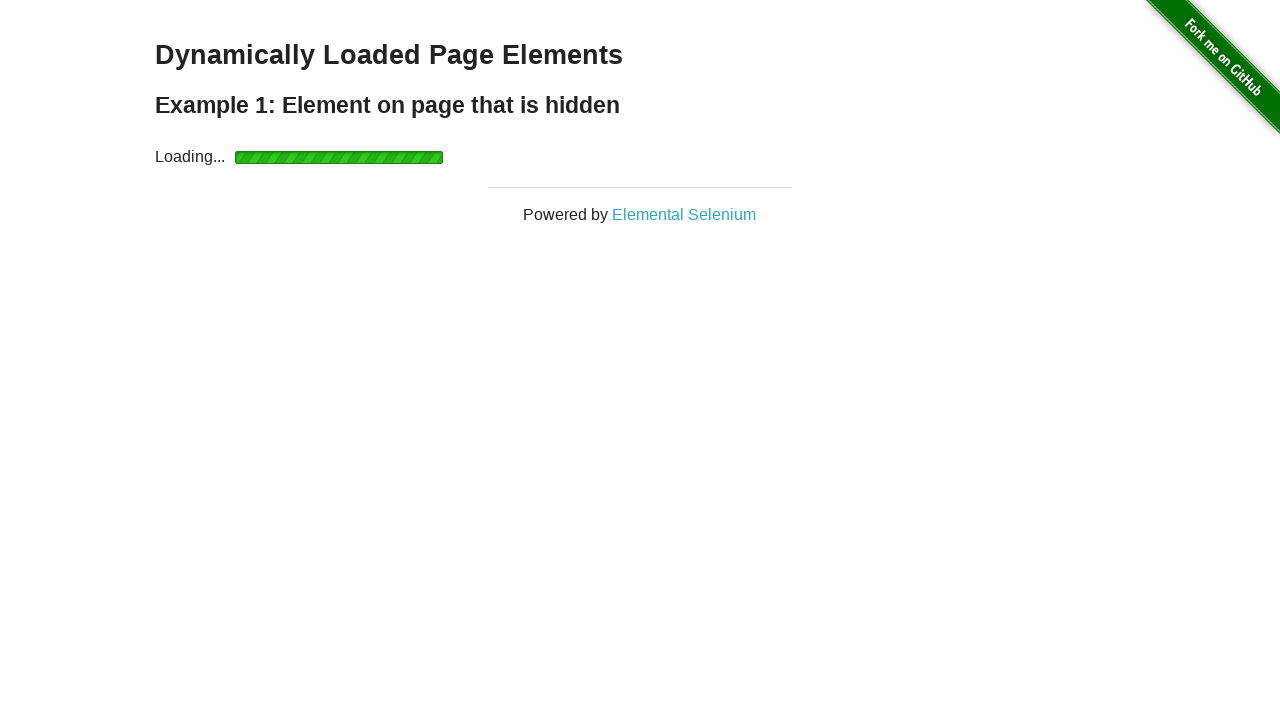

Initial wait timed out, applying additional 5 second timeout
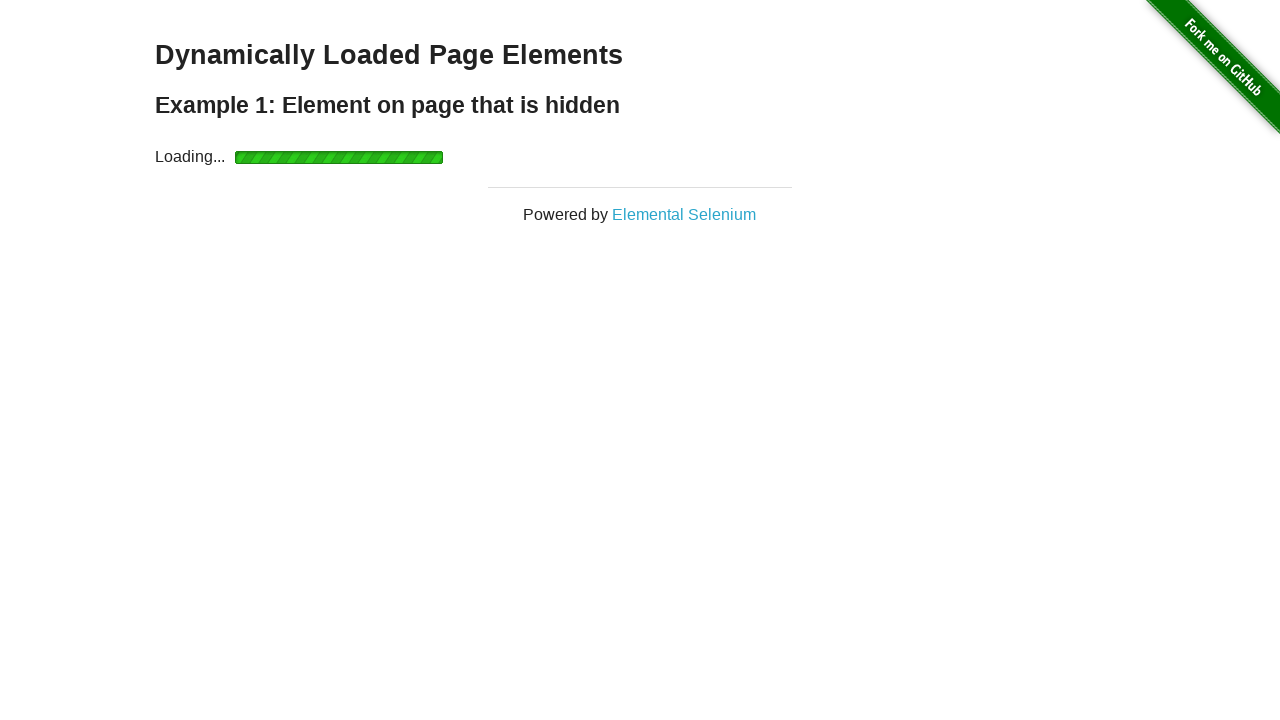

Additional timeout period elapsed
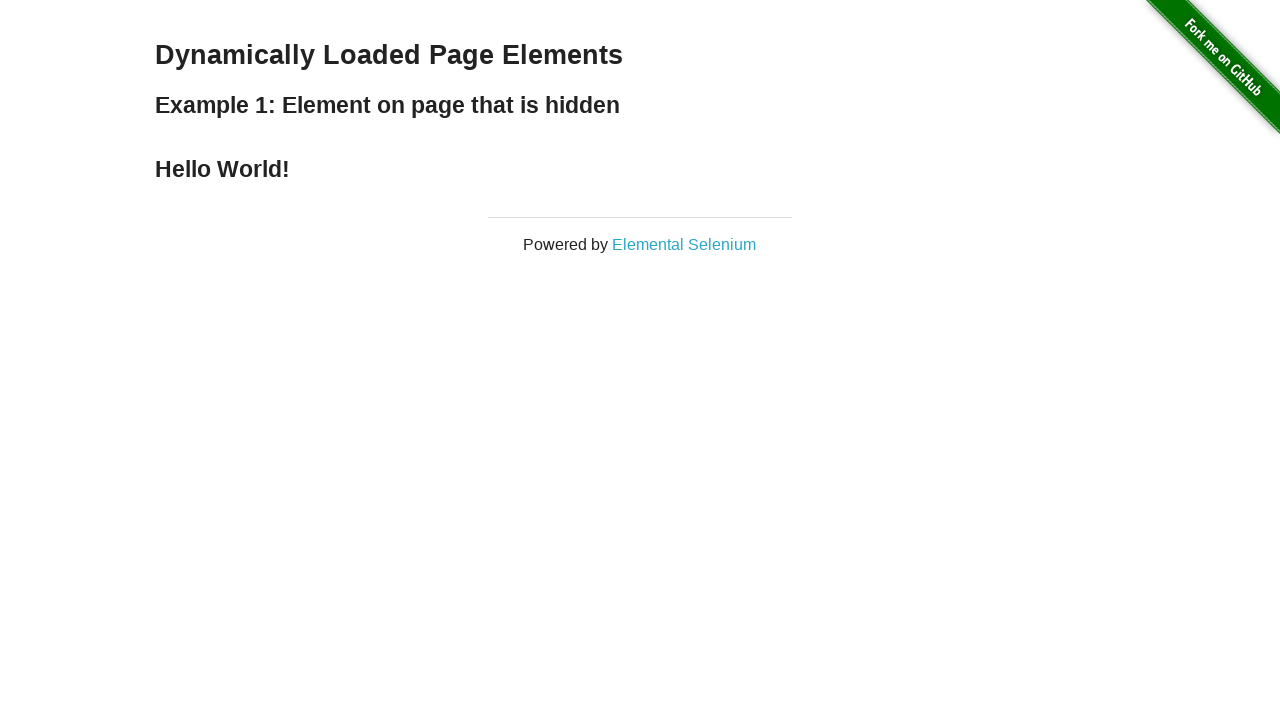

Located the finish message element
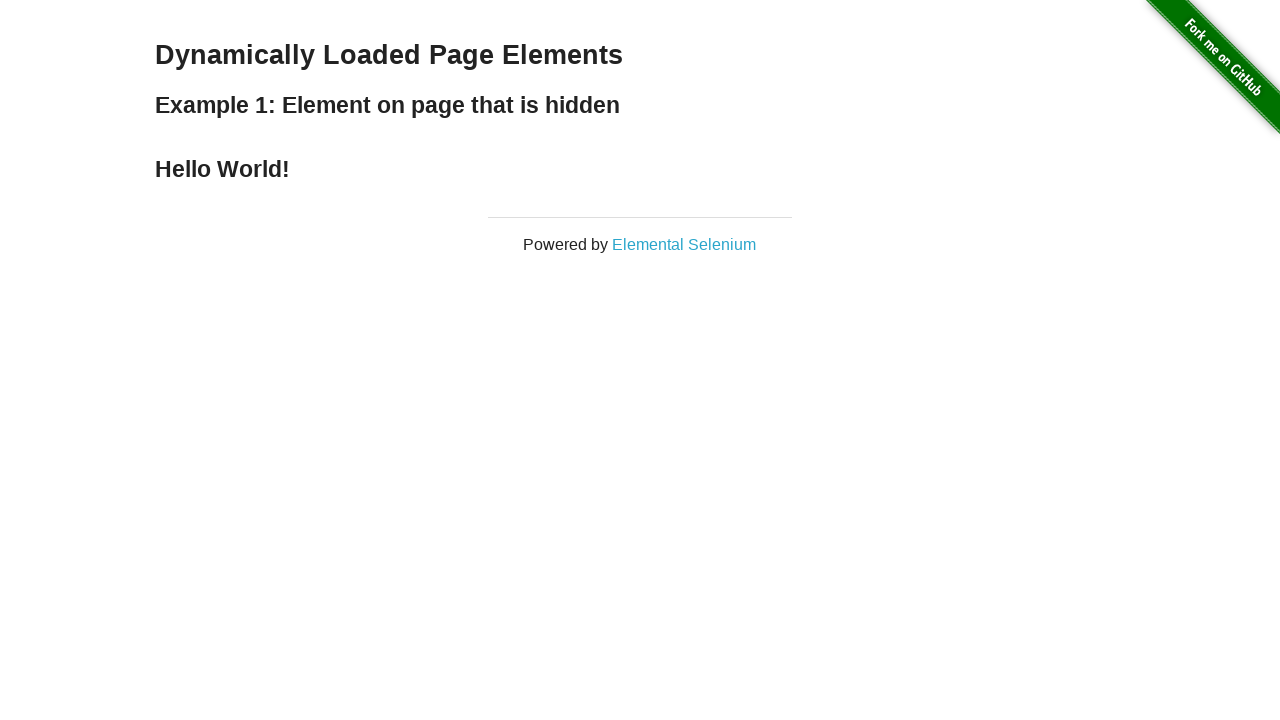

Verified that 'Hello World!' message is present in finish element
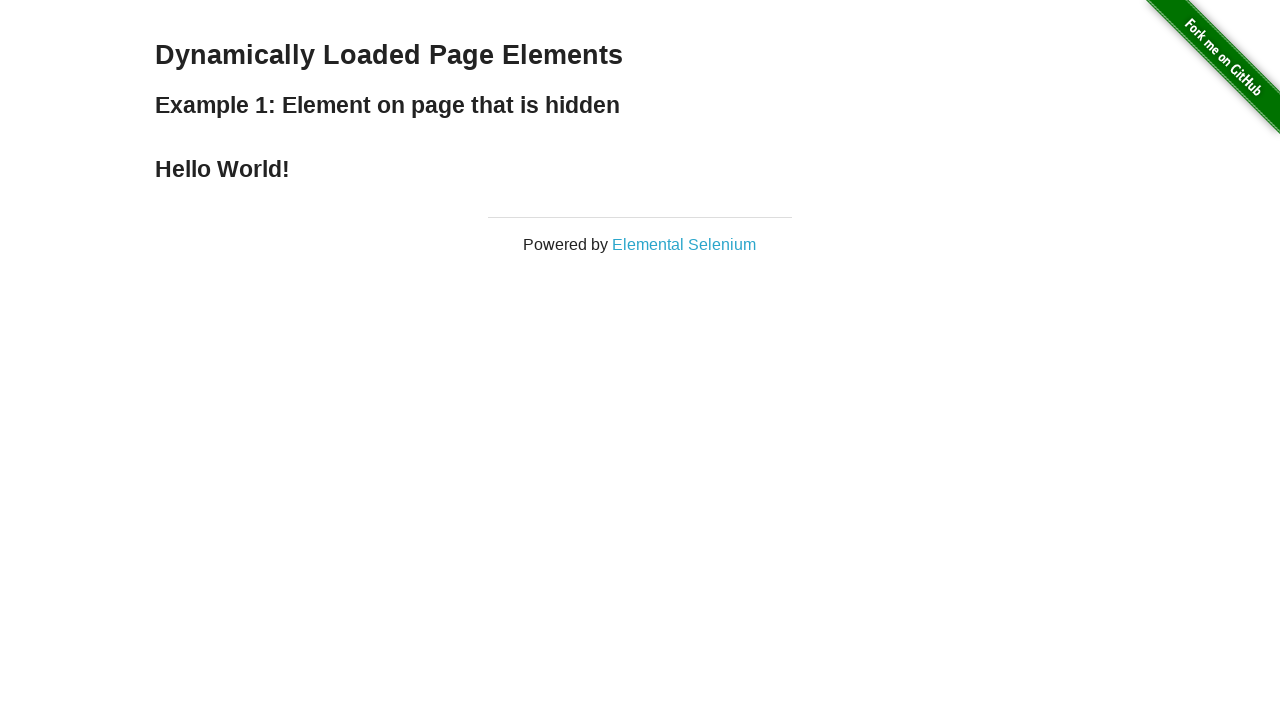

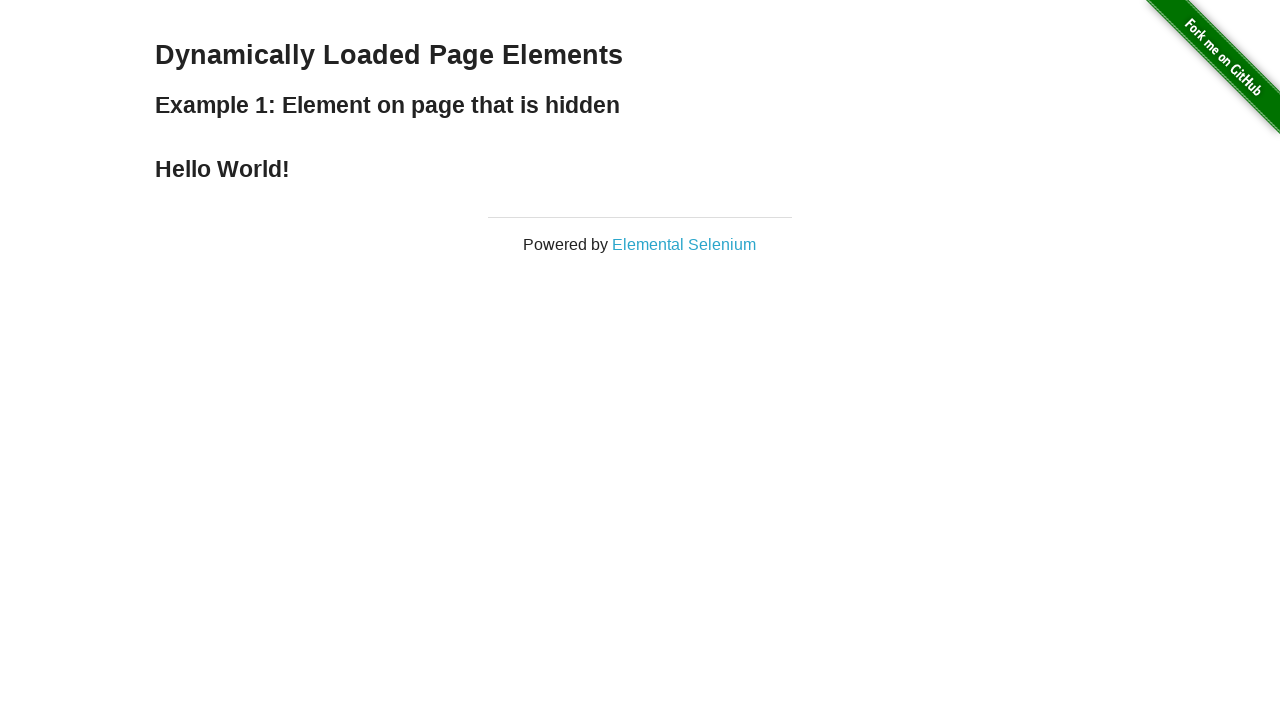